Tests adding and then removing an element on Herokuapp

Starting URL: https://the-internet.herokuapp.com/

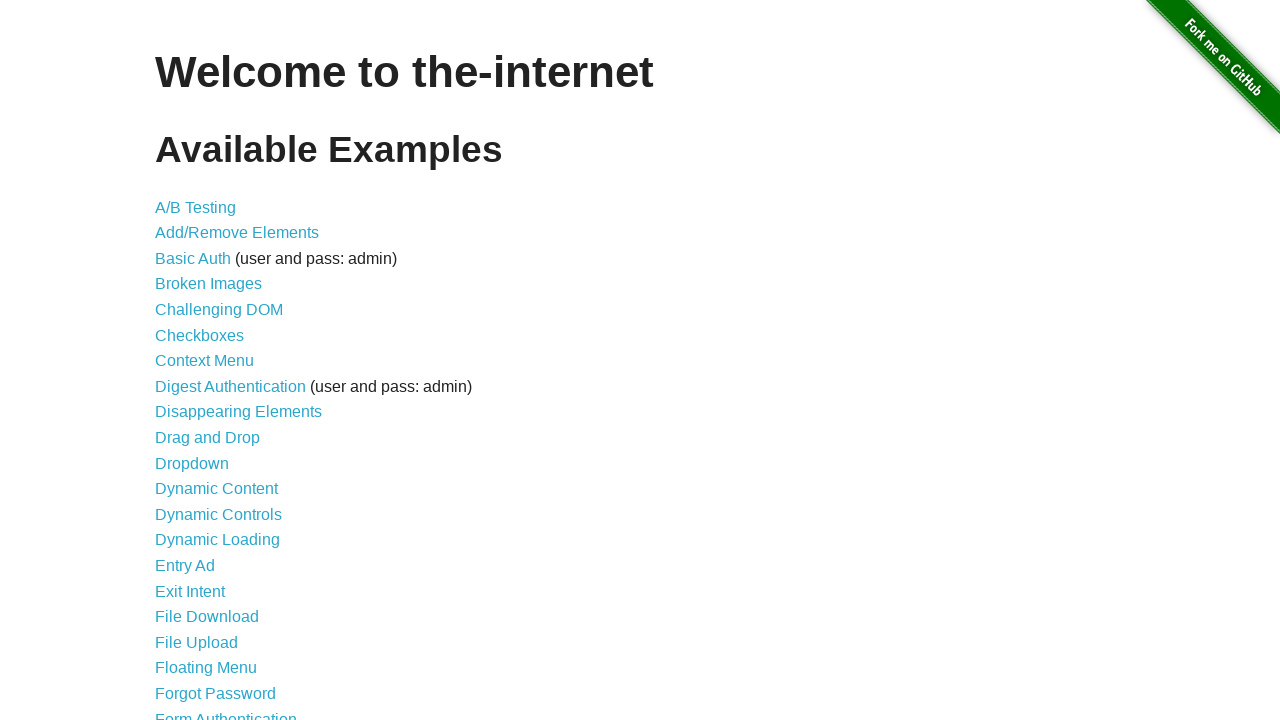

Clicked on Add/Remove Elements link at (237, 233) on a[href='/add_remove_elements/']
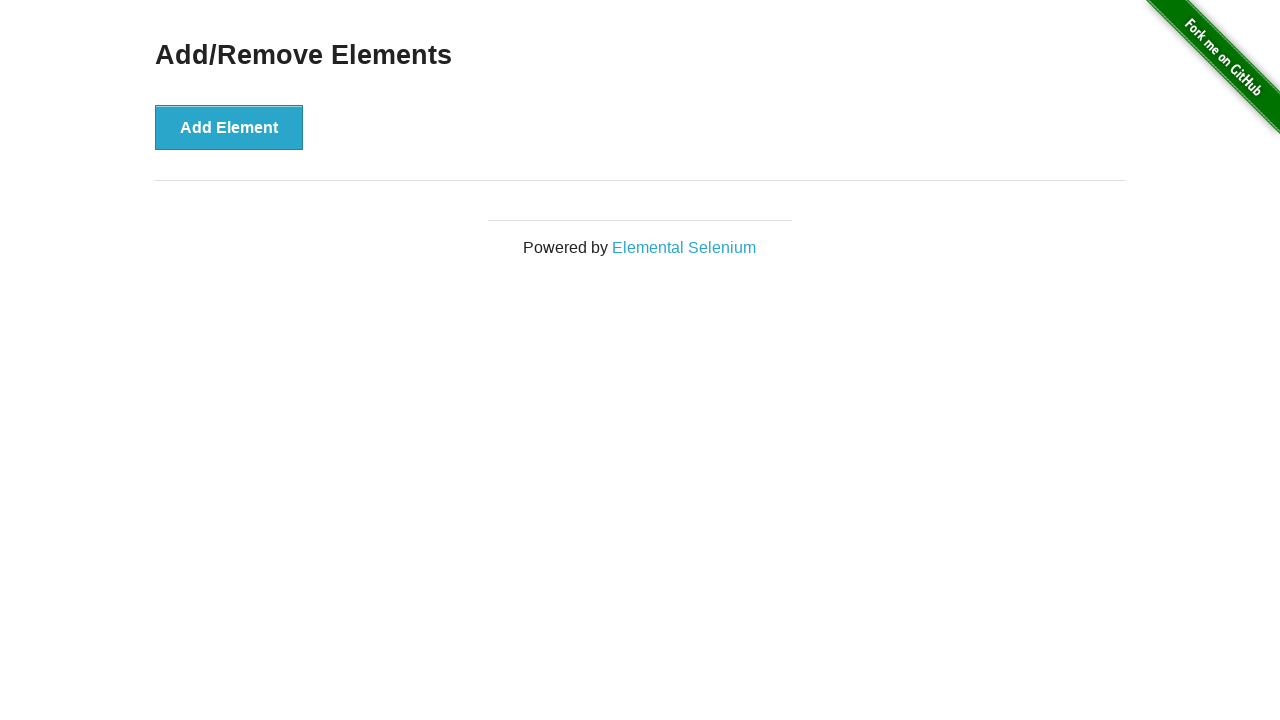

Clicked Add Element button to create a new element at (229, 127) on button[onclick='addElement()']
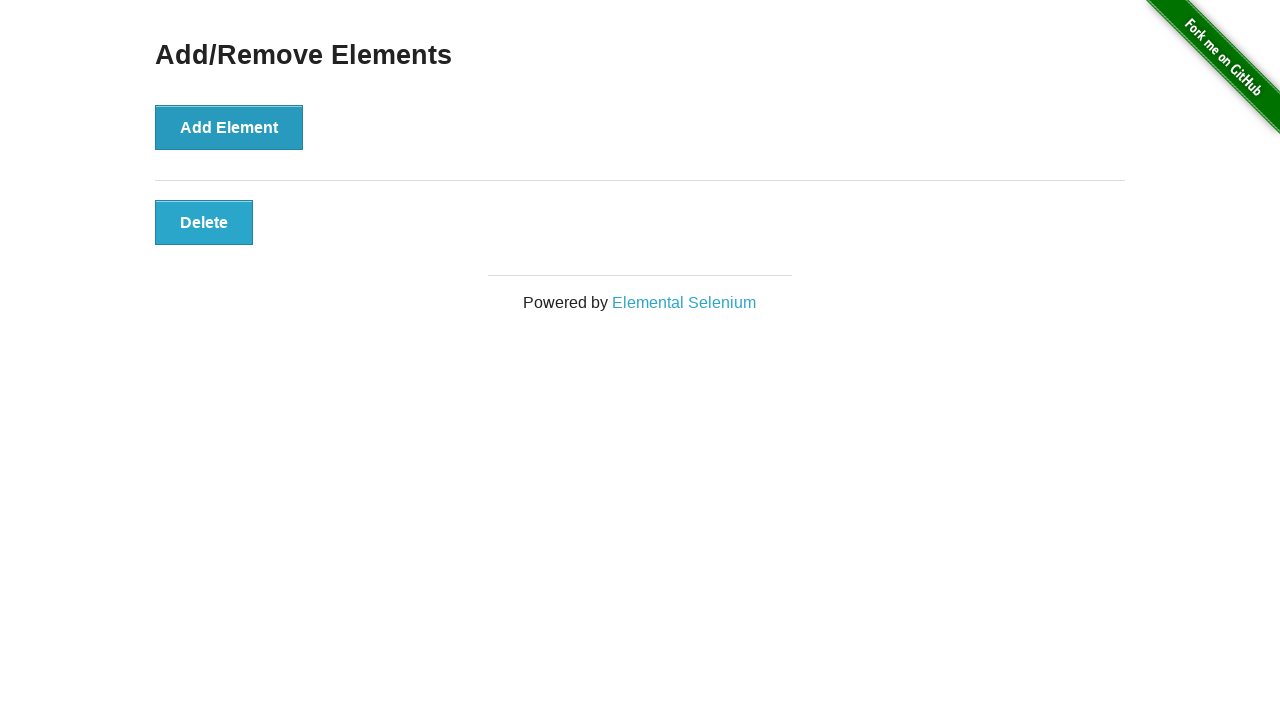

Clicked Delete button to remove the added element at (204, 222) on button.added-manually
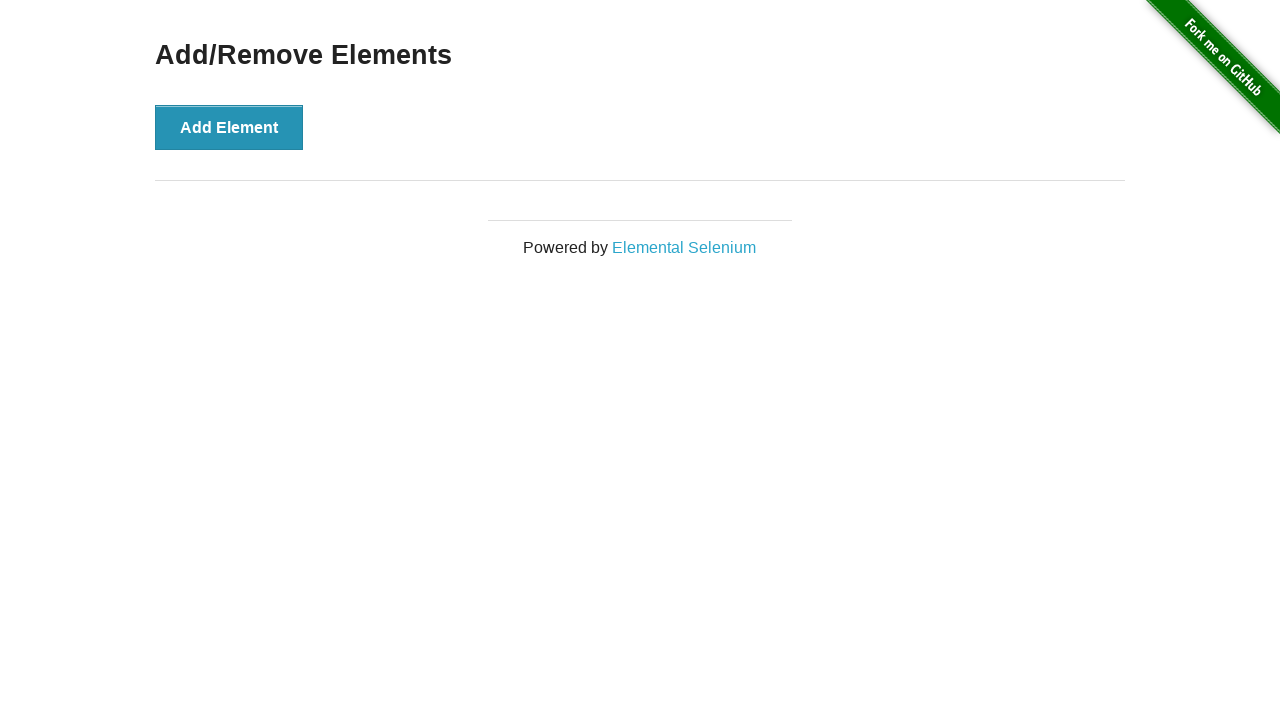

Waited for element removal to complete
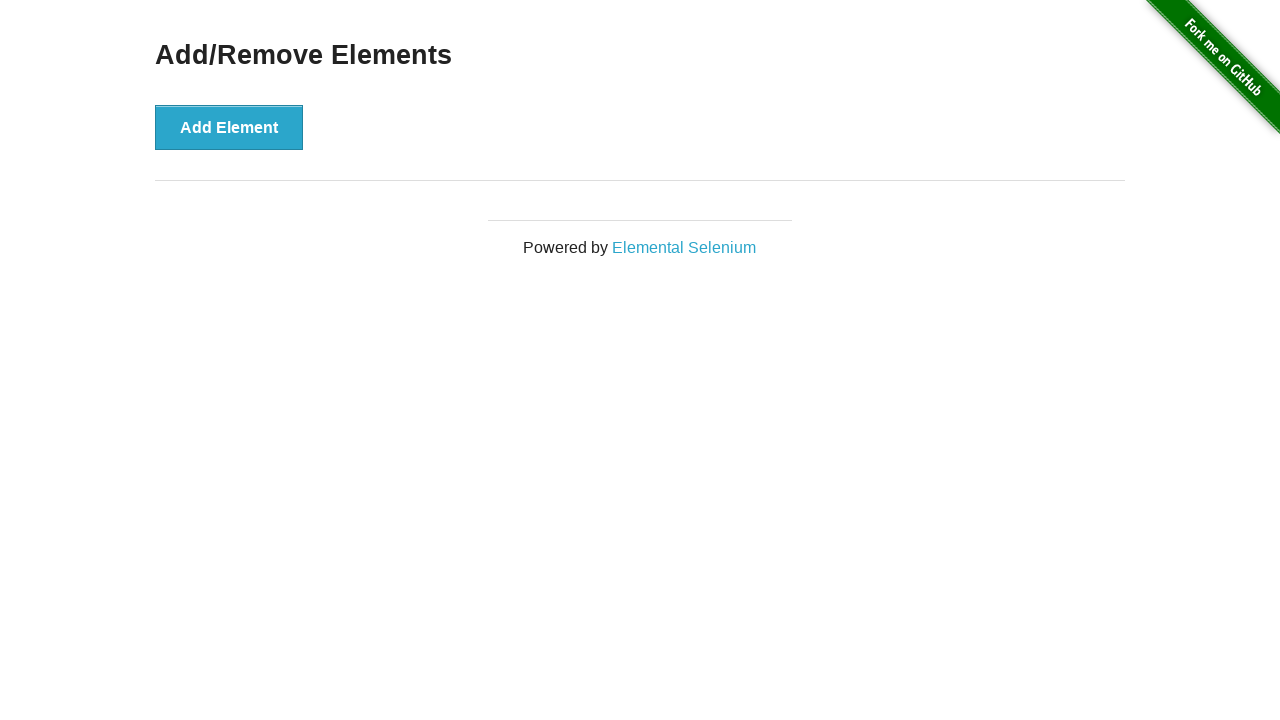

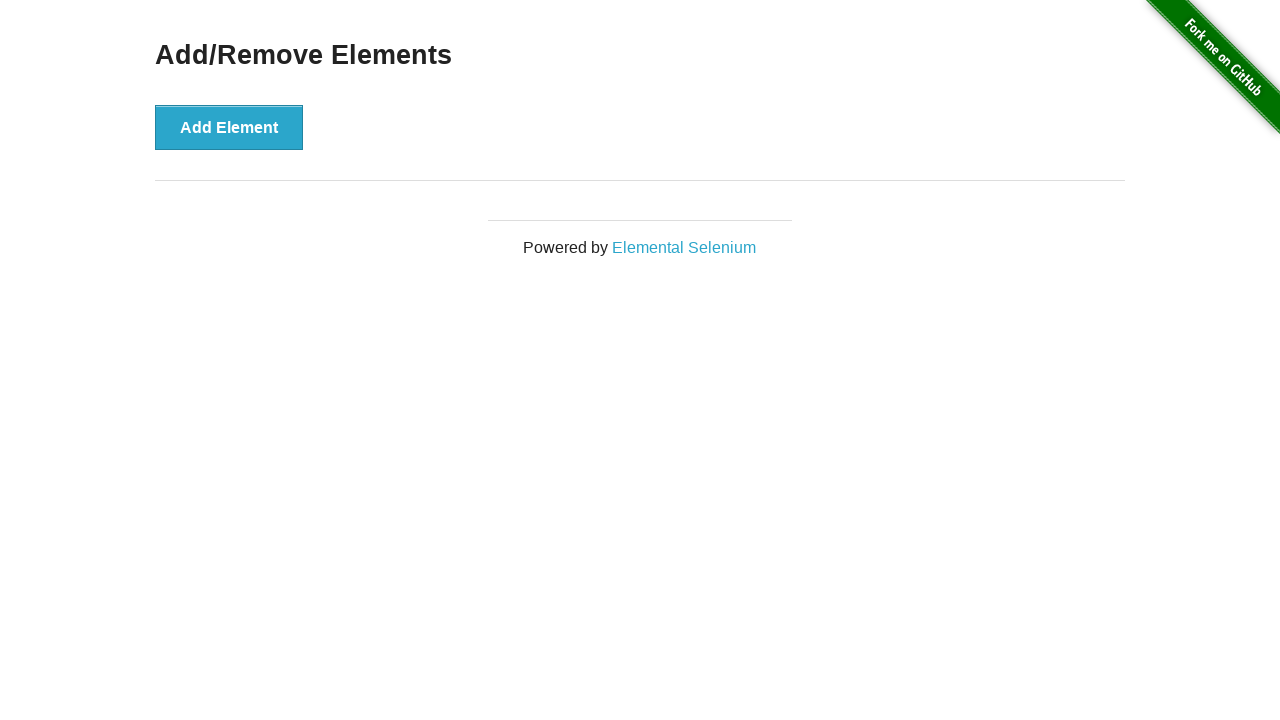